Navigates to Flipkart homepage and loads the page

Starting URL: https://www.flipkart.com/

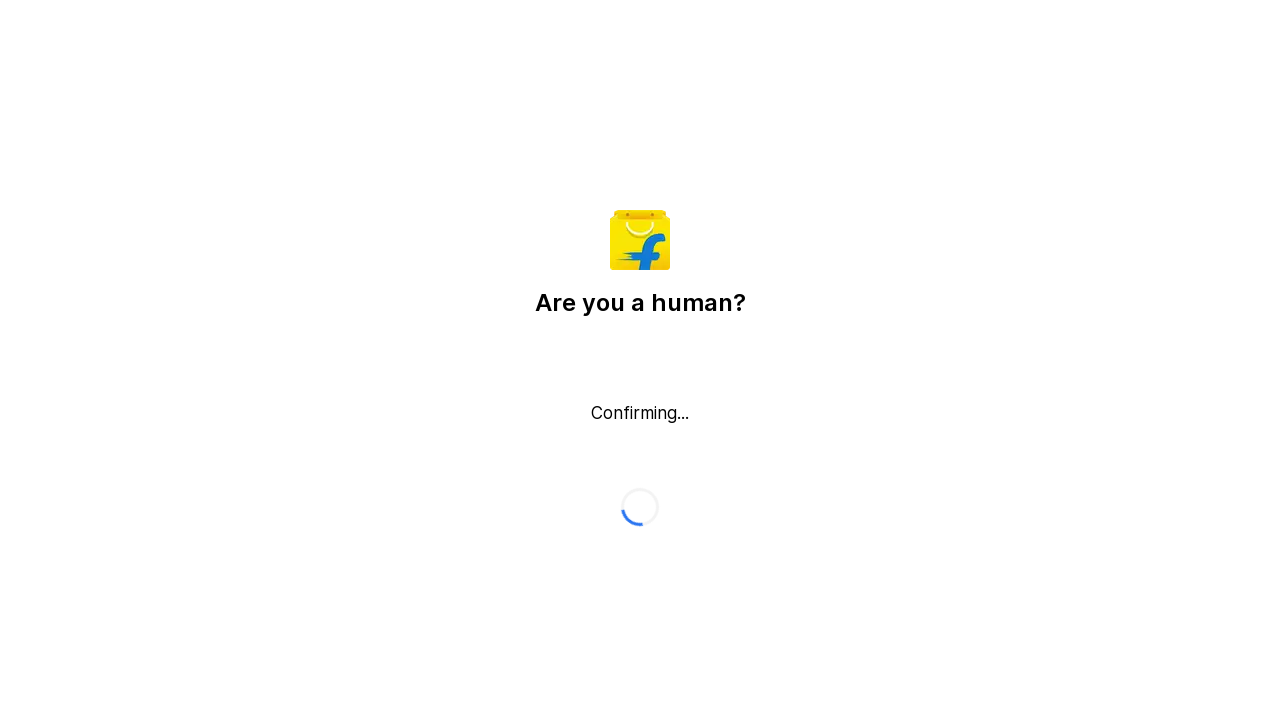

Navigated to Flipkart homepage
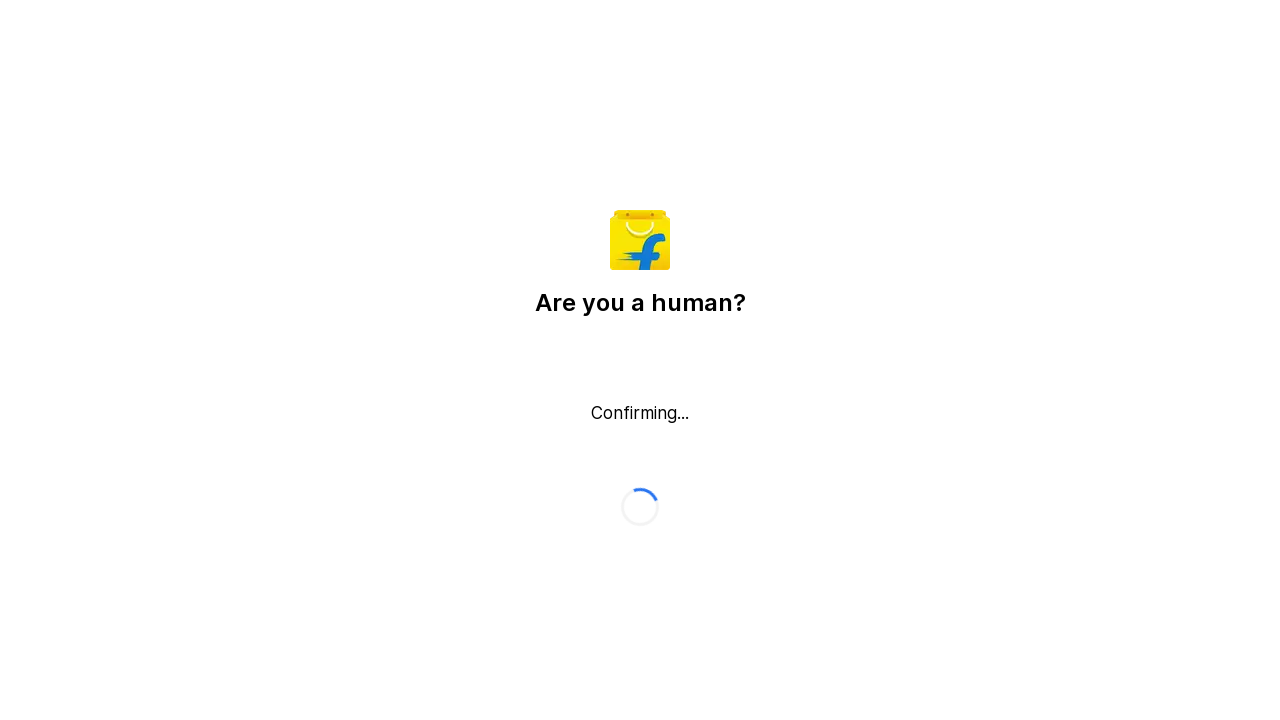

Flipkart homepage fully loaded
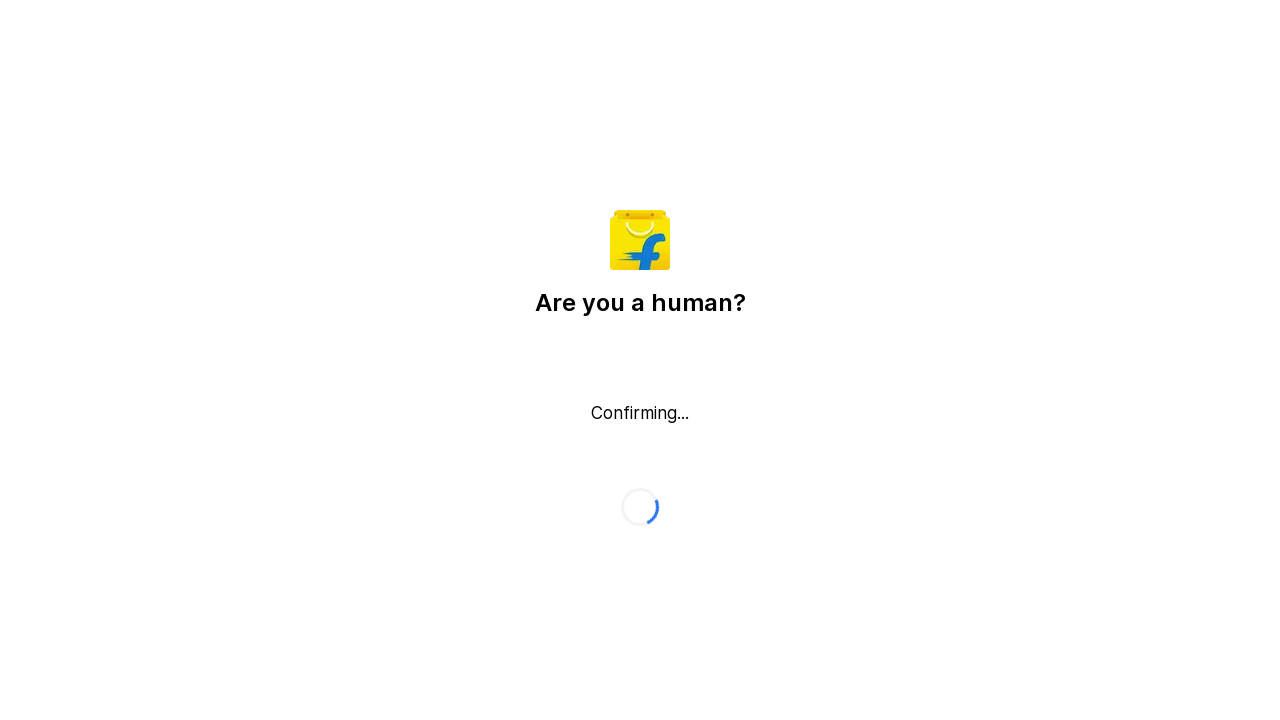

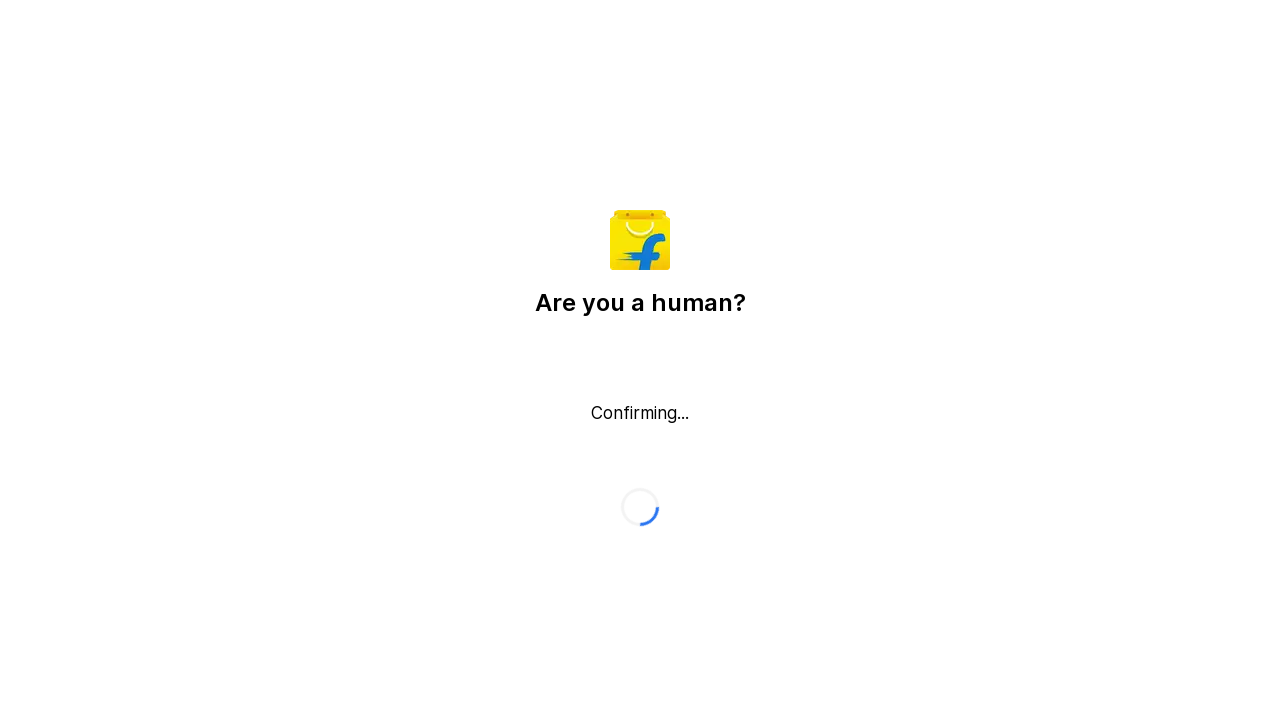